Tests a math calculation form by reading two numbers from the page, calculating their sum, selecting the correct answer from a dropdown menu, and submitting the form.

Starting URL: https://suninjuly.github.io/selects1.html

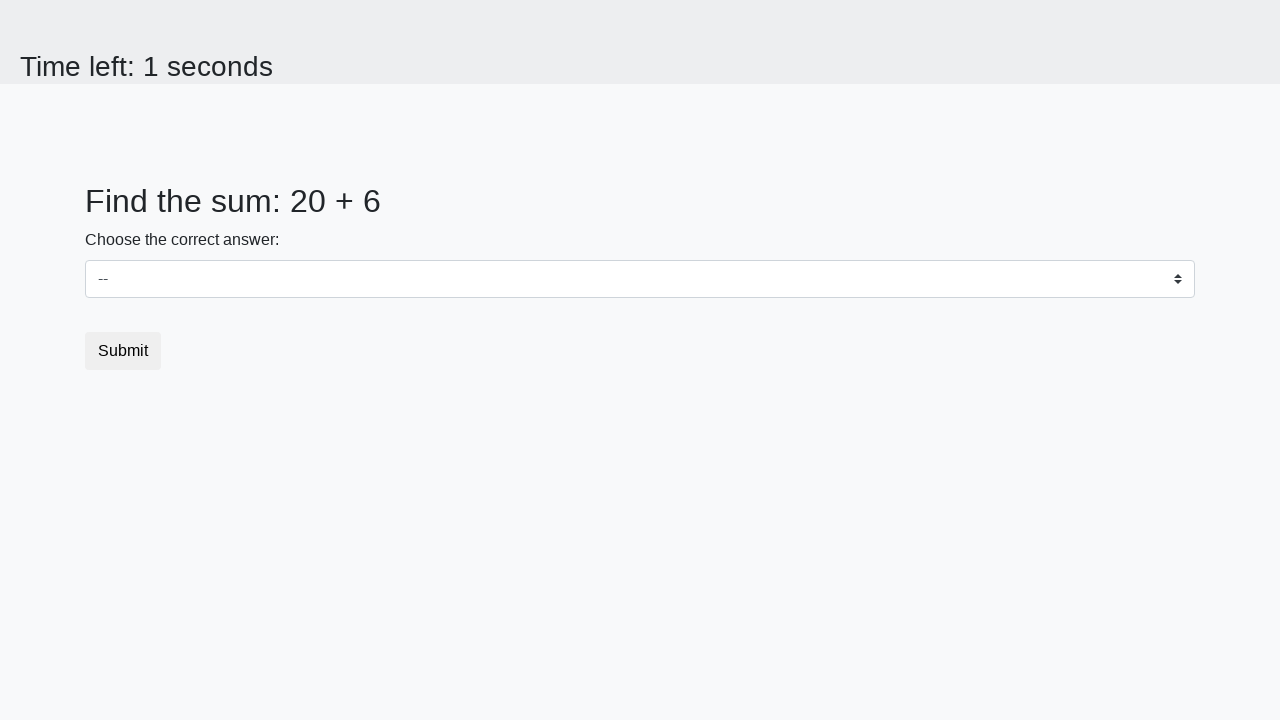

Read first number from #num1 element
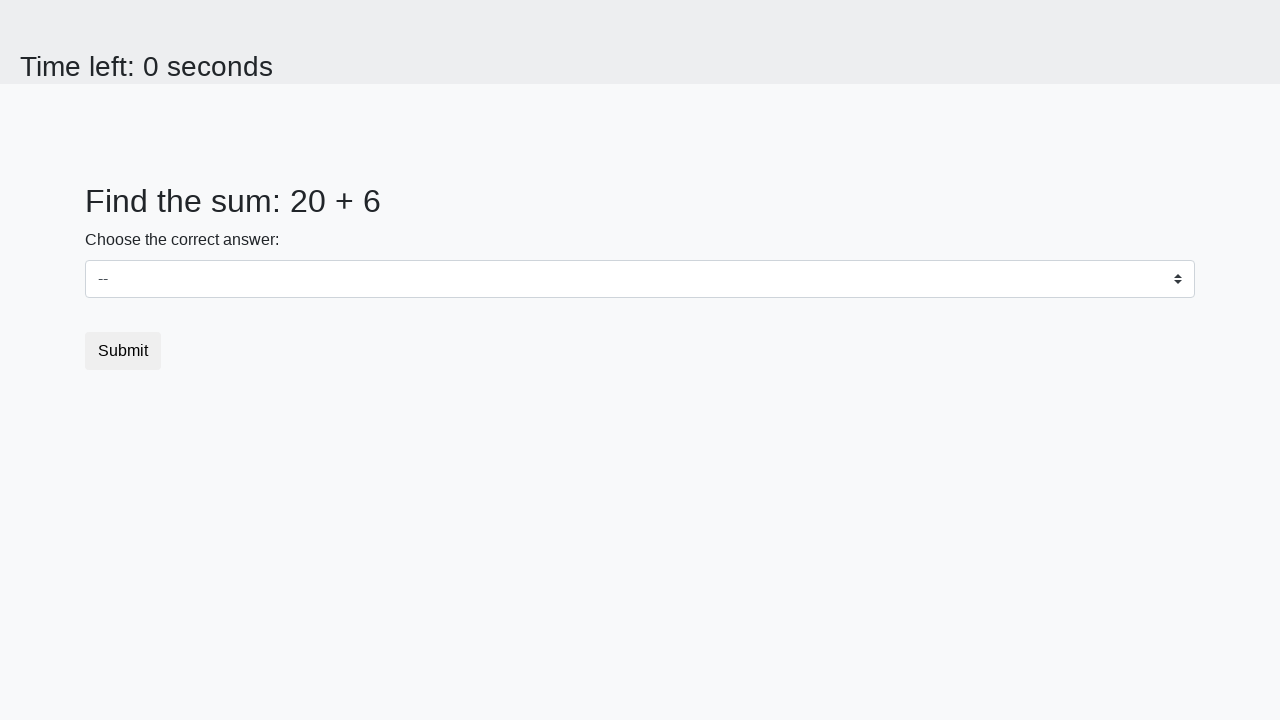

Read second number from #num2 element
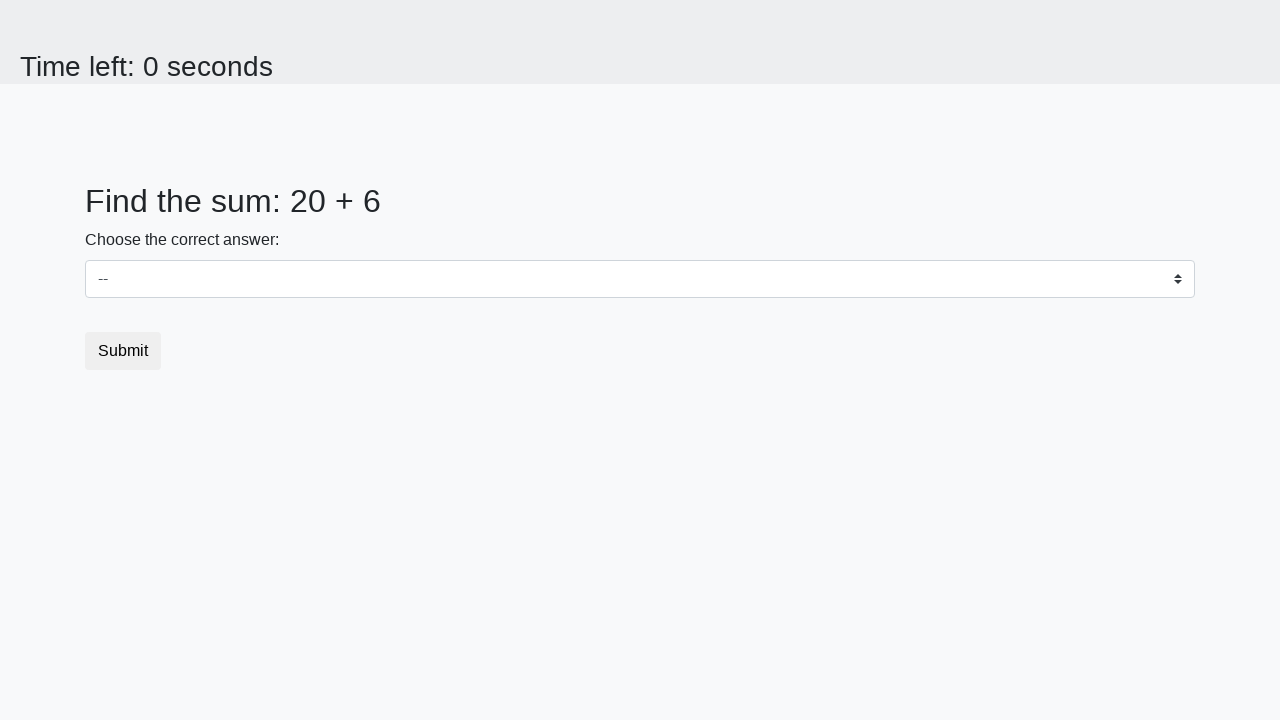

Calculated sum of 20 + 6 = 26
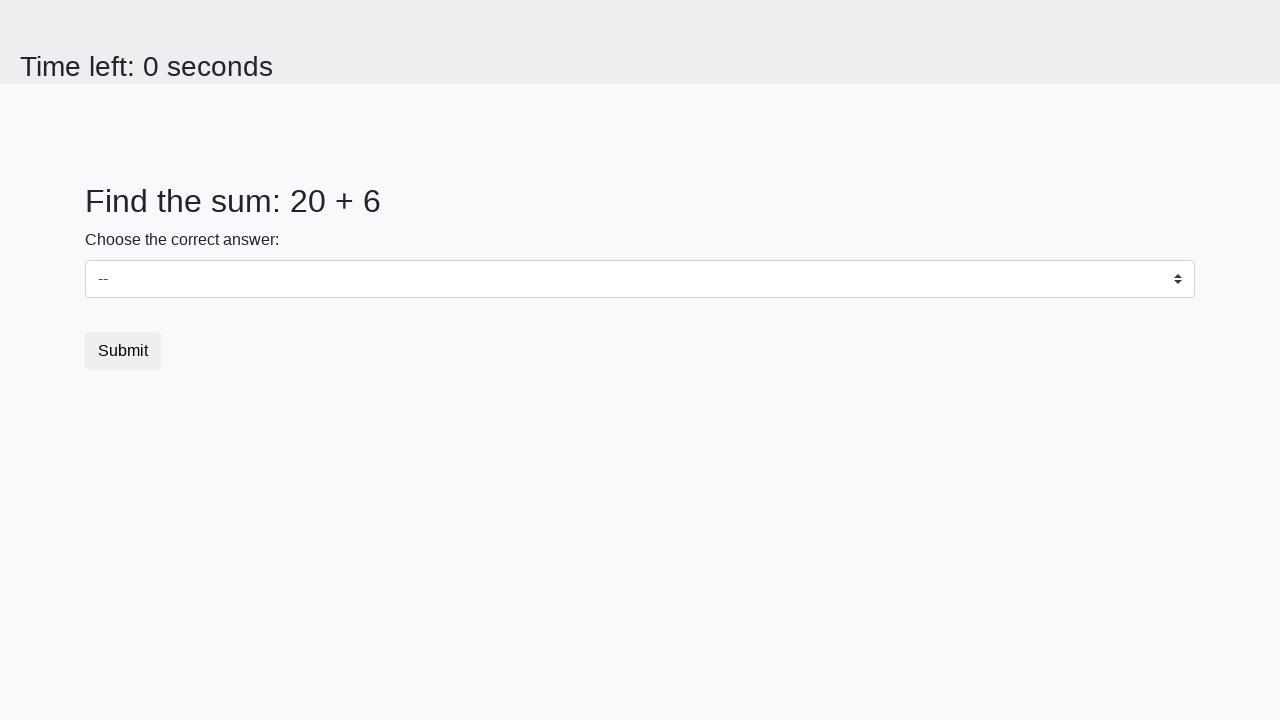

Clicked on the select dropdown at (640, 279) on select
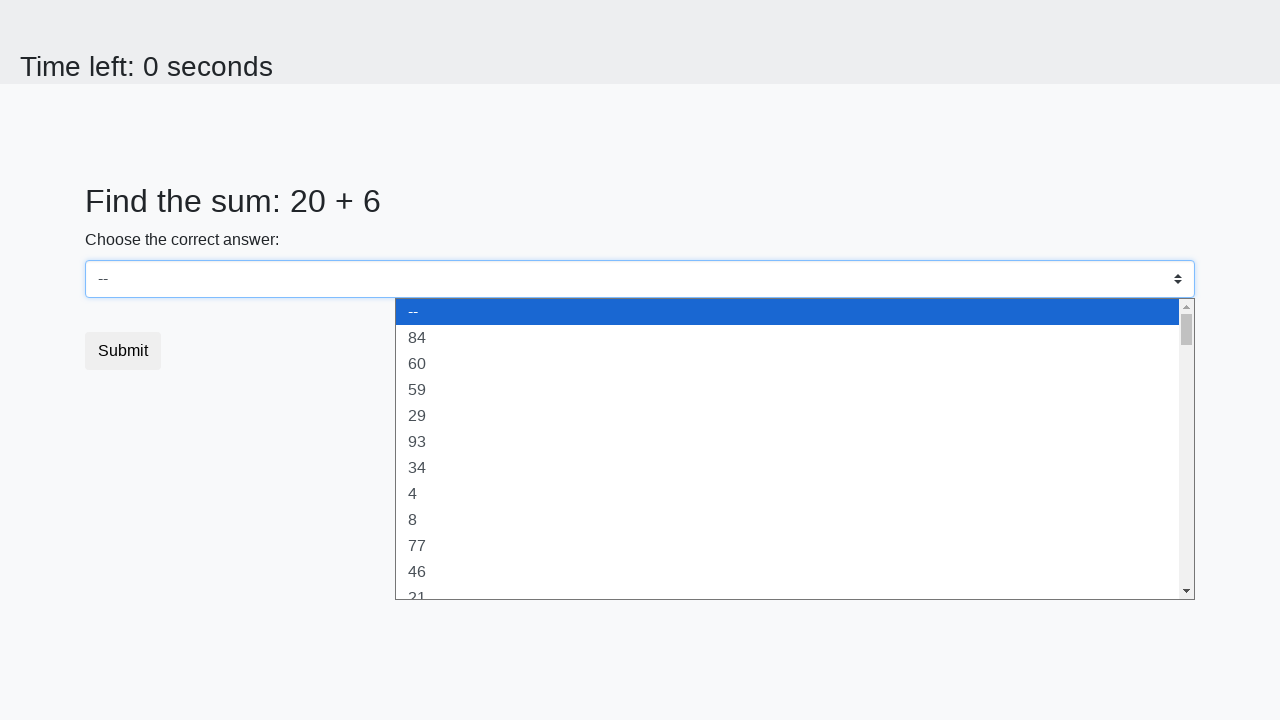

Selected option with value 26 from dropdown on select
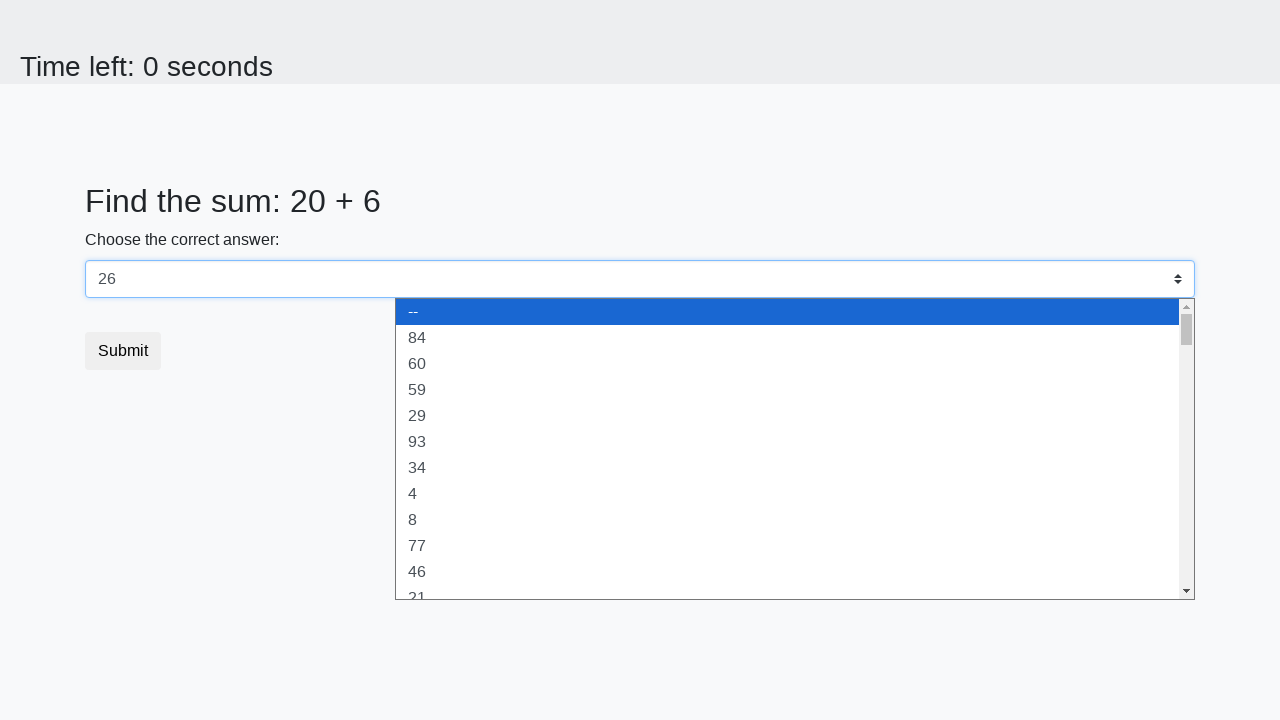

Clicked the submit button at (123, 351) on button.btn
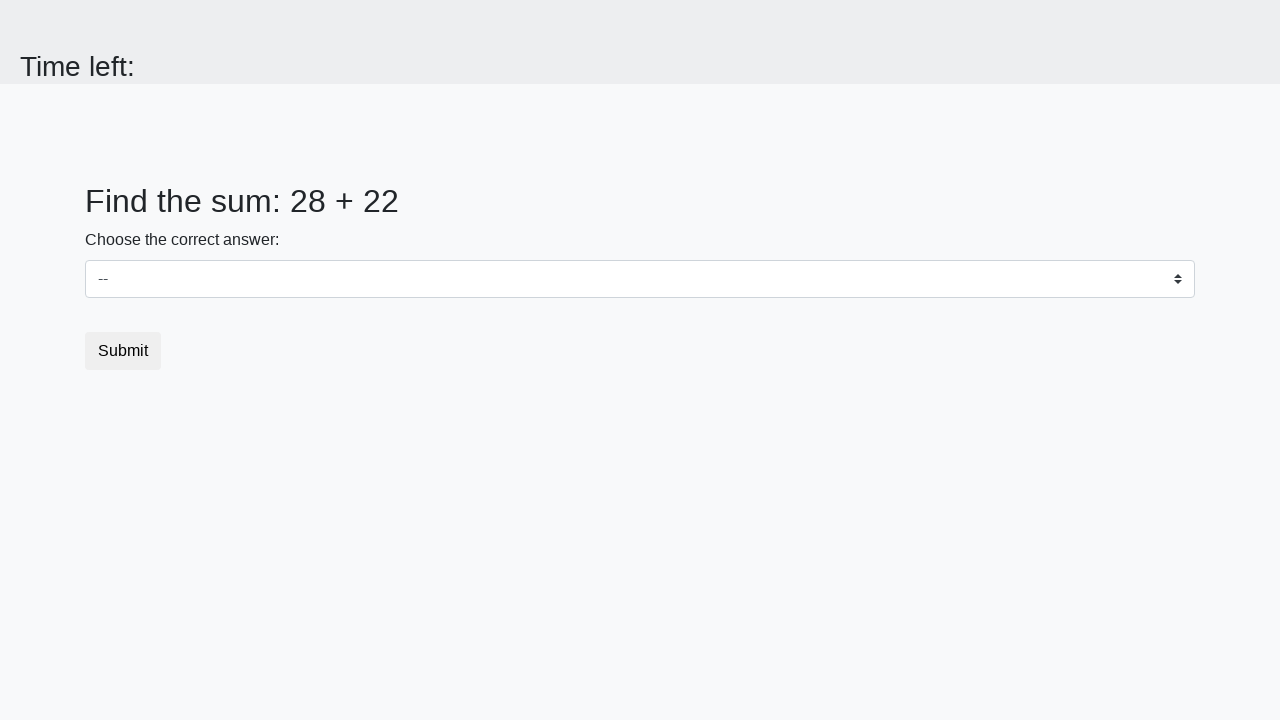

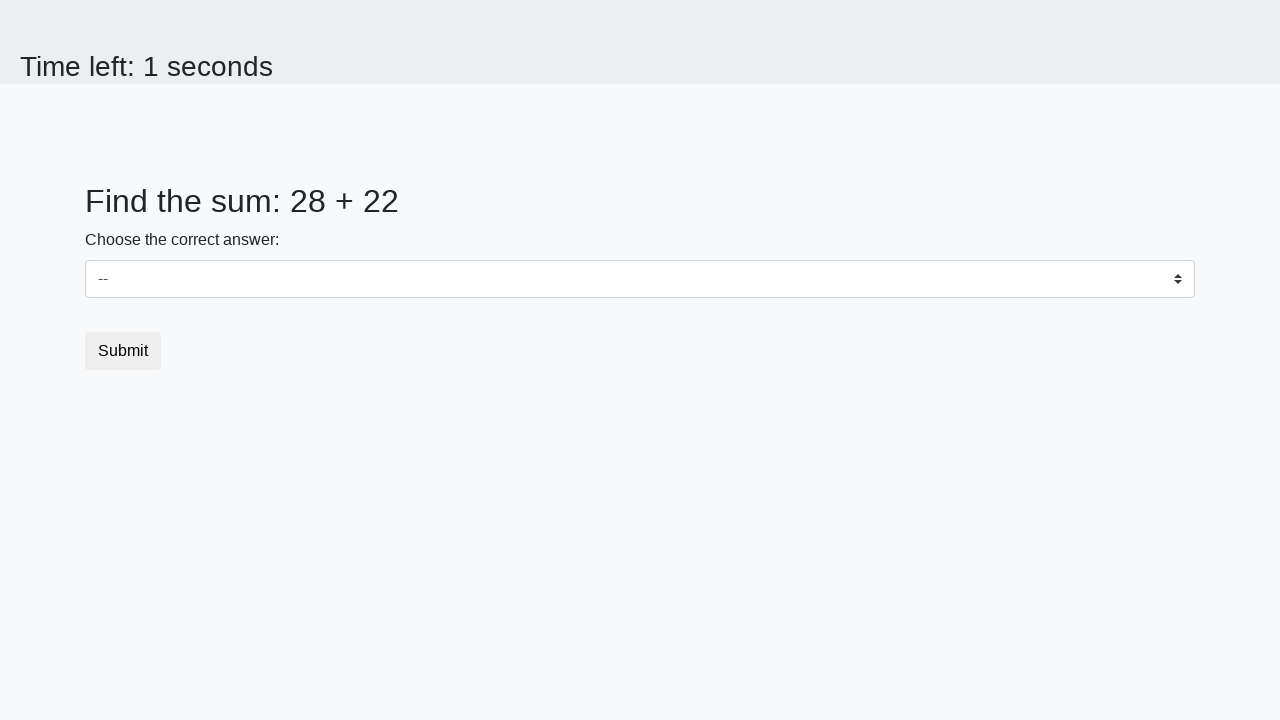